Tests dynamic element creation by clicking "Add Element" button multiple times to create new delete buttons

Starting URL: http://the-internet.herokuapp.com/add_remove_elements/

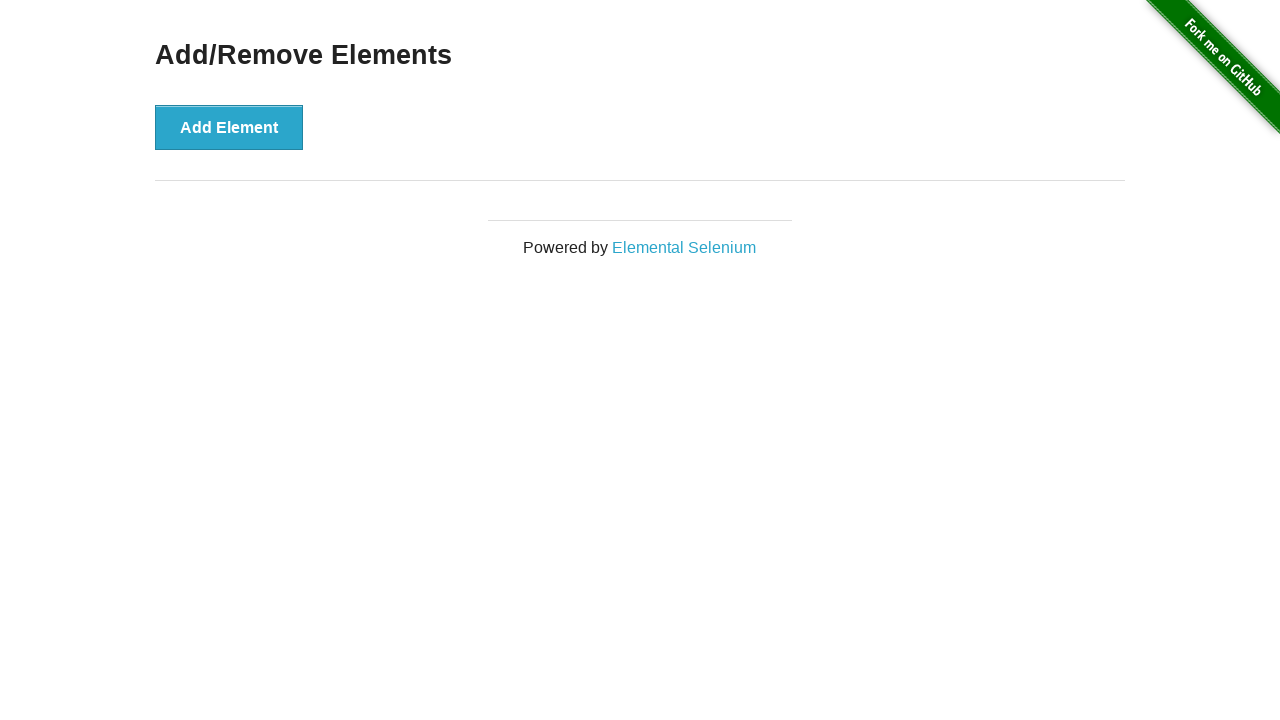

Clicked 'Add Element' button to create a new delete button at (229, 127) on xpath=//*[contains(text(),'Add Element')]
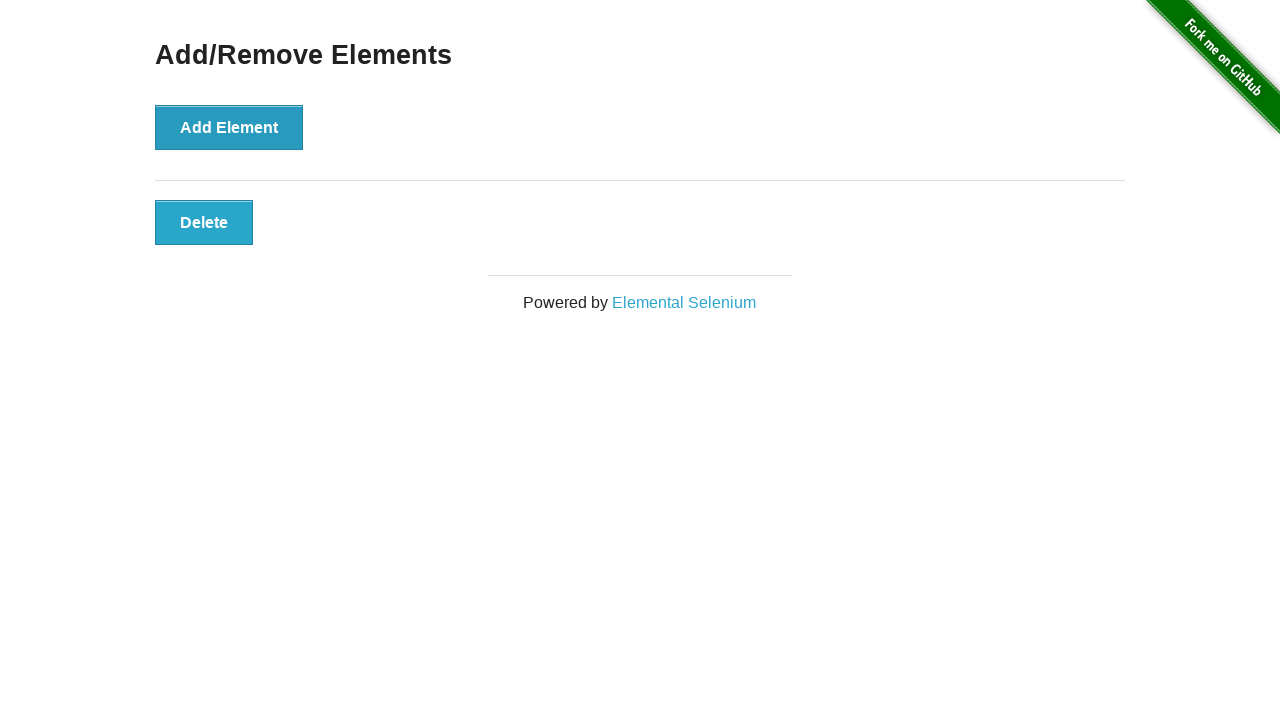

Clicked 'Add Element' button to create a new delete button at (229, 127) on xpath=//*[contains(text(),'Add Element')]
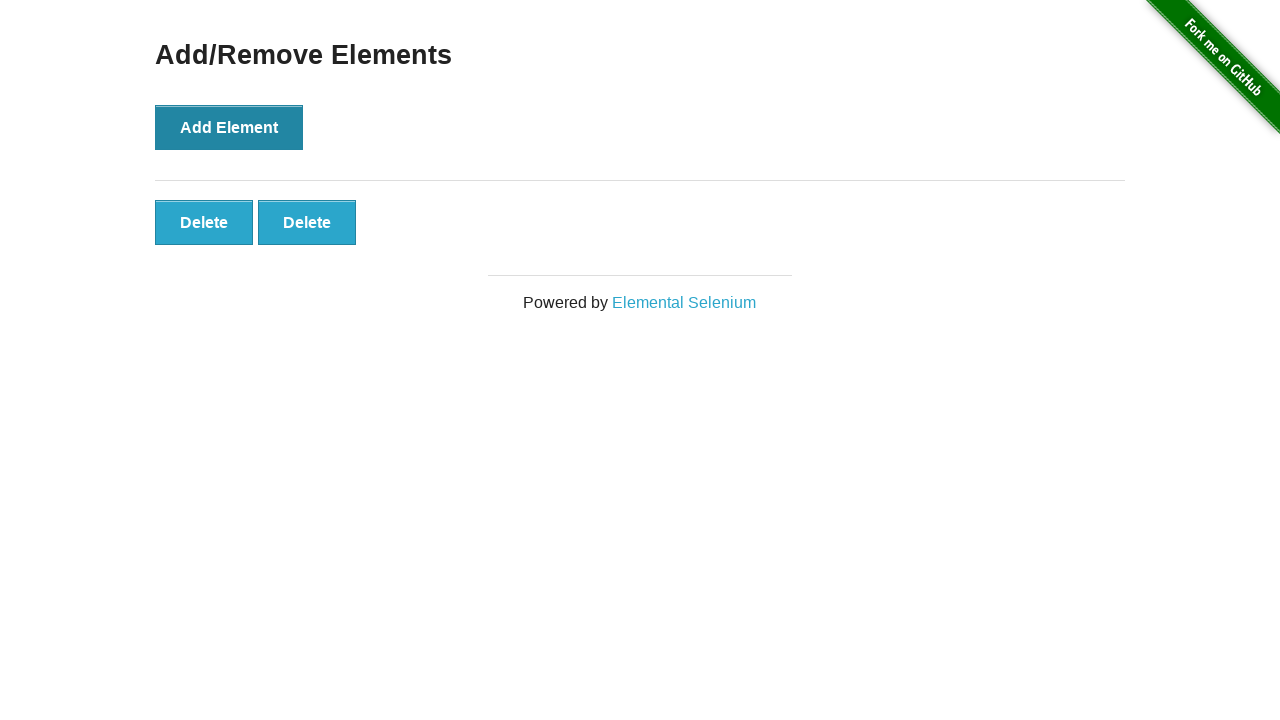

Clicked 'Add Element' button to create a new delete button at (229, 127) on xpath=//*[contains(text(),'Add Element')]
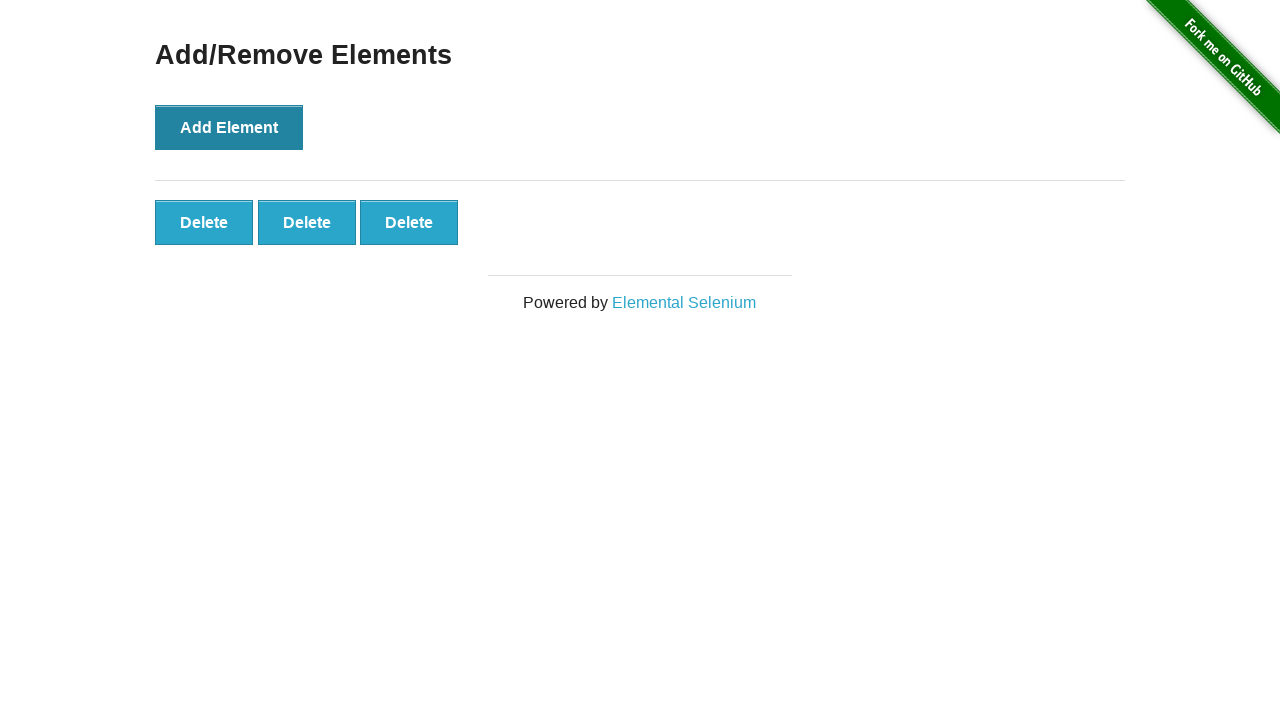

Verified that the last delete button is present
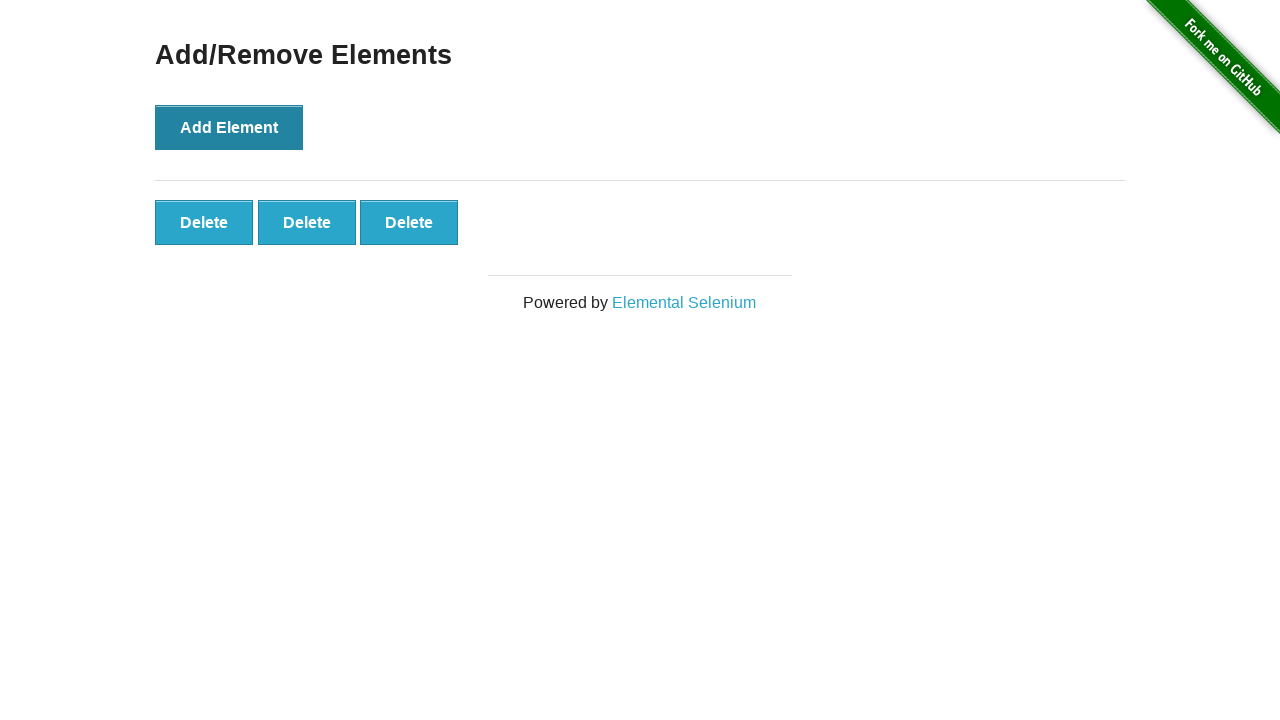

Verified that delete buttons with 'manually' class are present
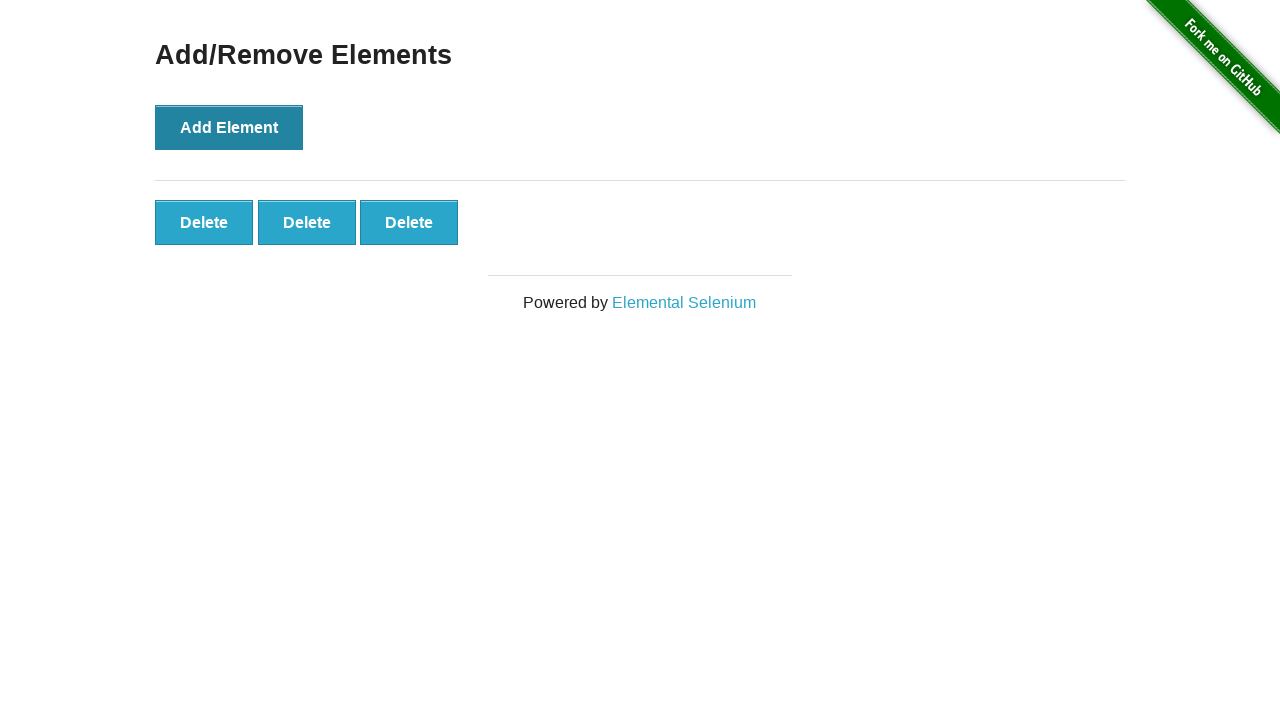

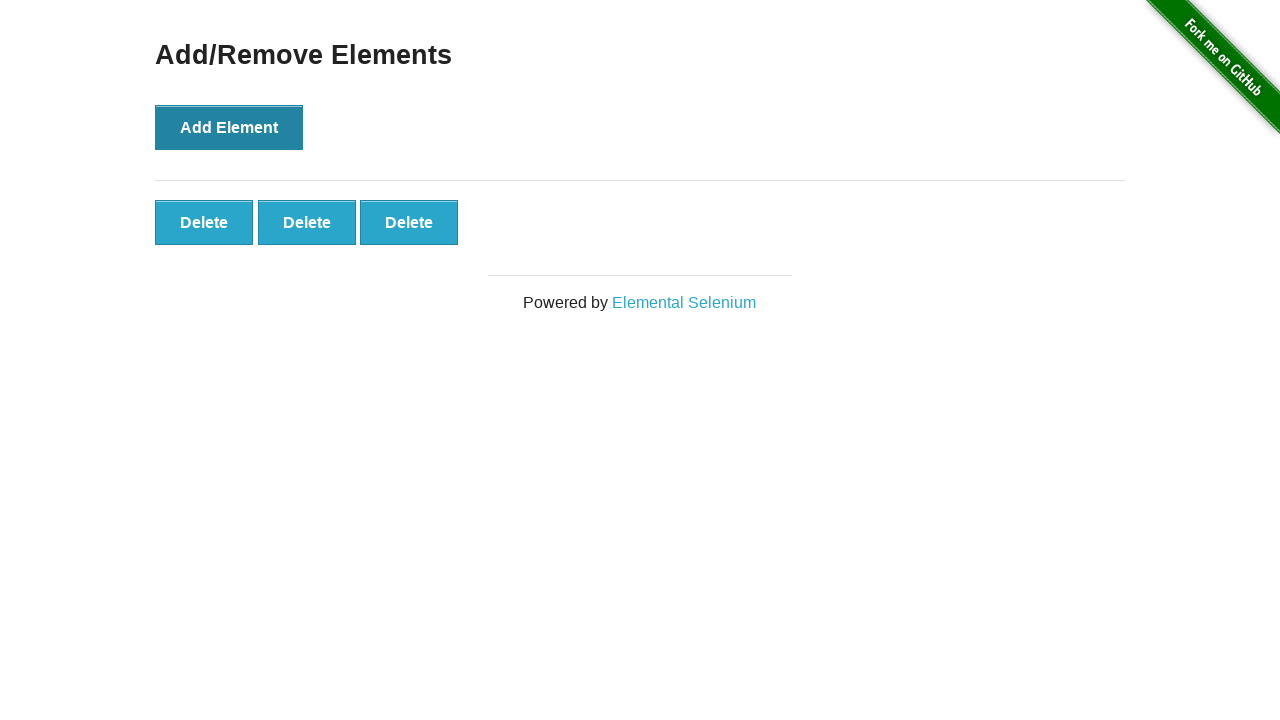